Tests page scrolling functionality by performing various scroll operations on the MakeMyTrip flights page

Starting URL: https://www.makemytrip.com/flights/

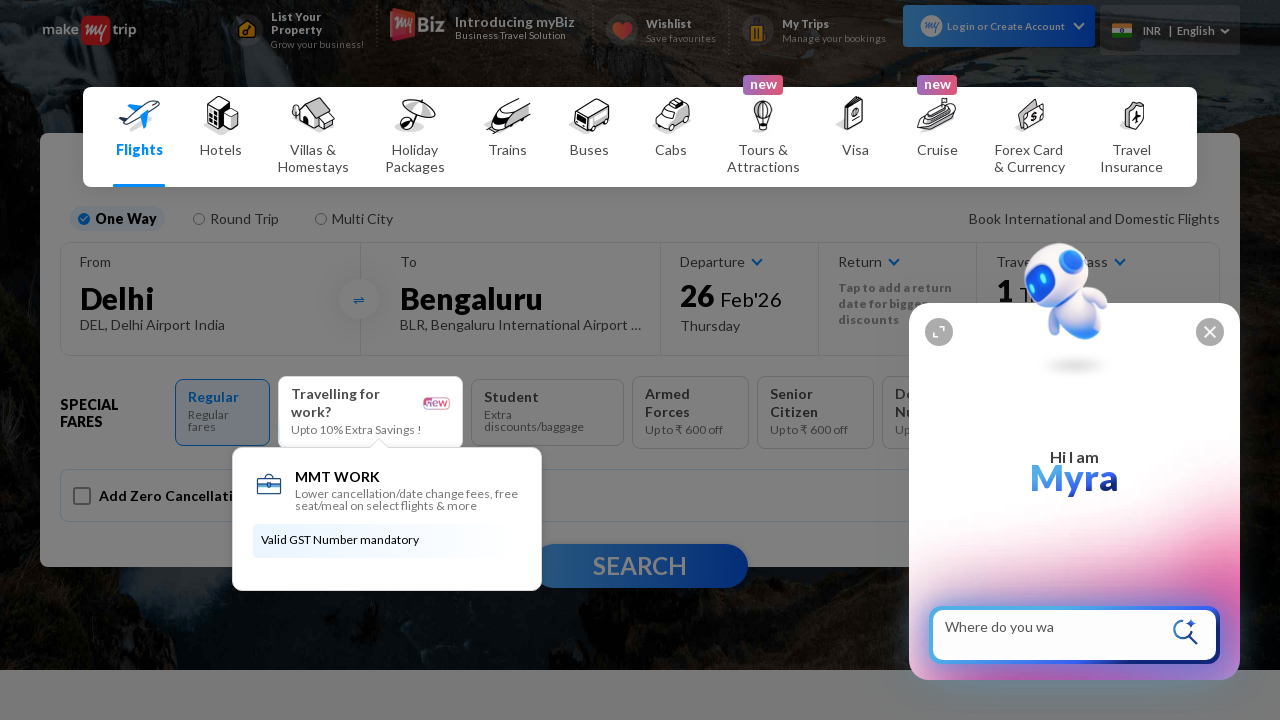

Scrolled down by 1500 pixels on MakeMyTrip flights page
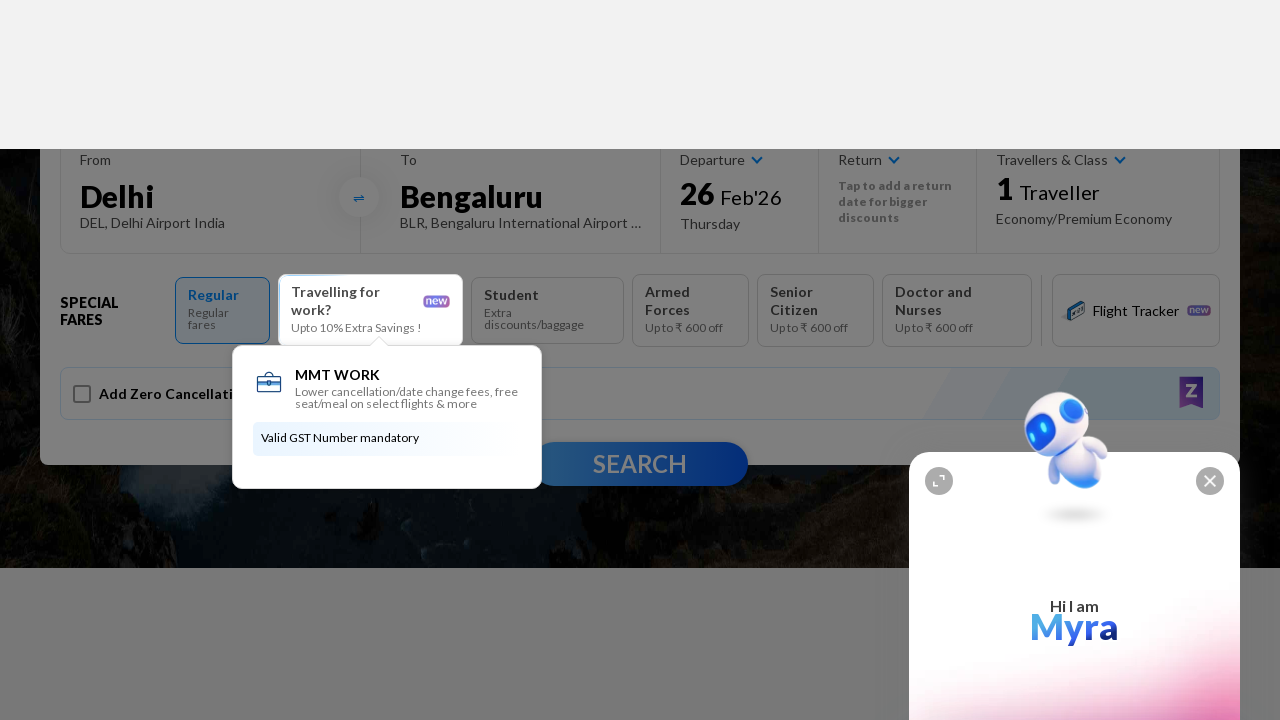

Waited 2 seconds for scroll animation to complete
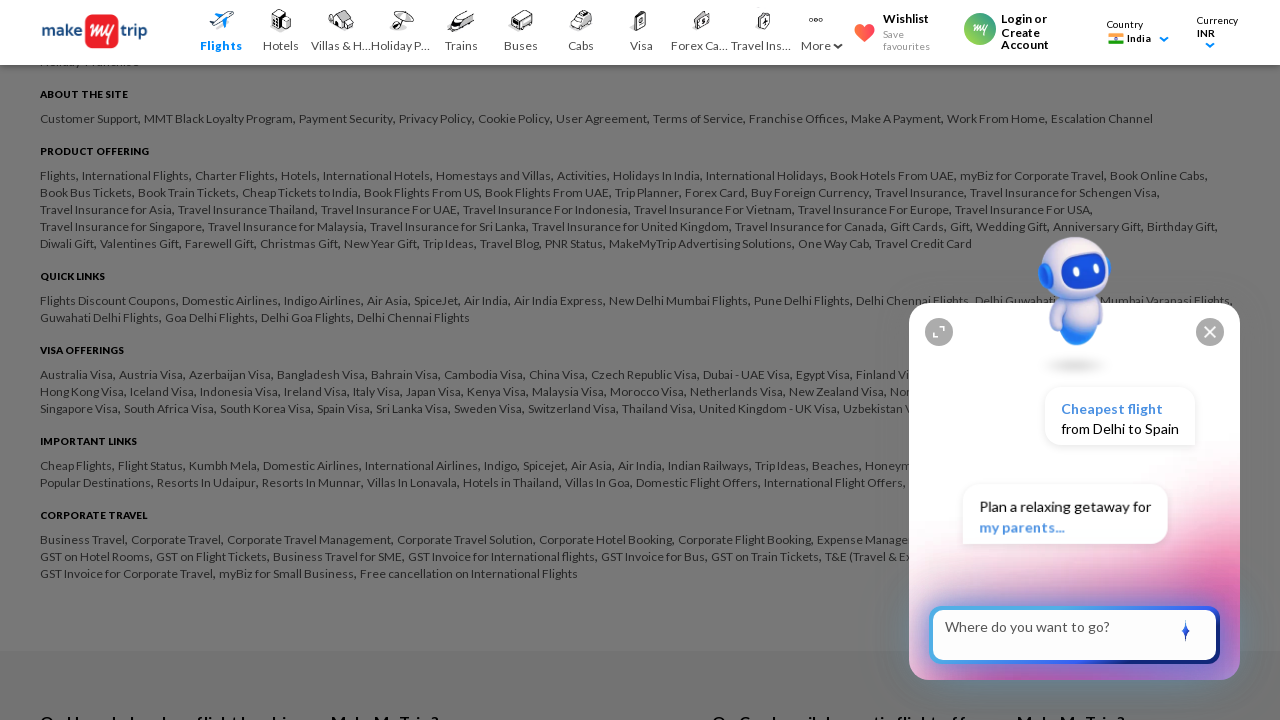

Scrolled right by 1500 pixels
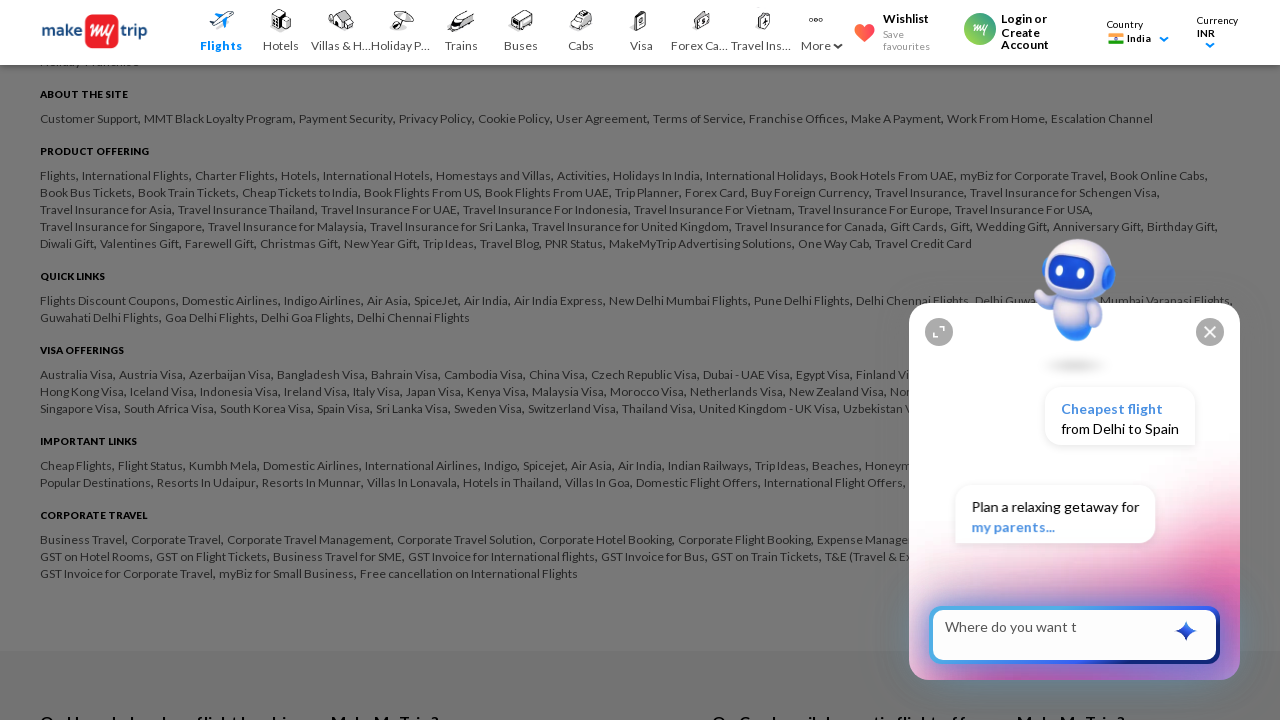

Waited 2 seconds for horizontal scroll animation to complete
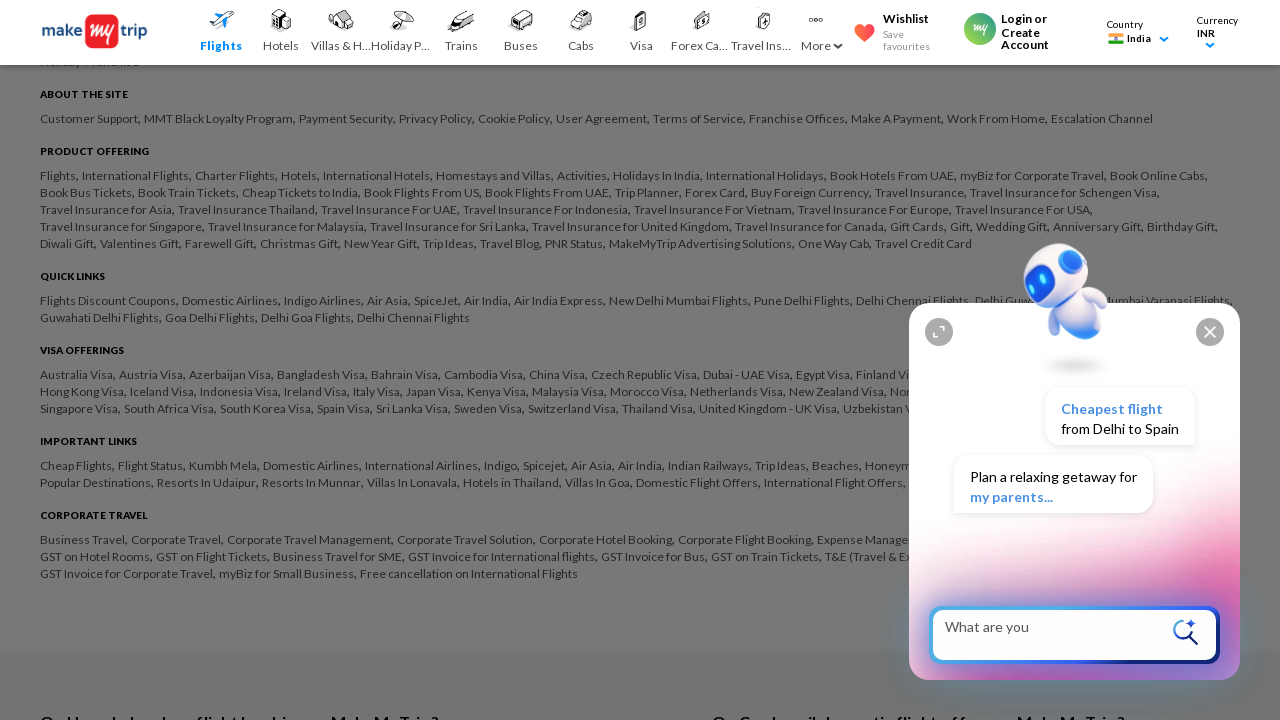

Scrolled left by 200 pixels
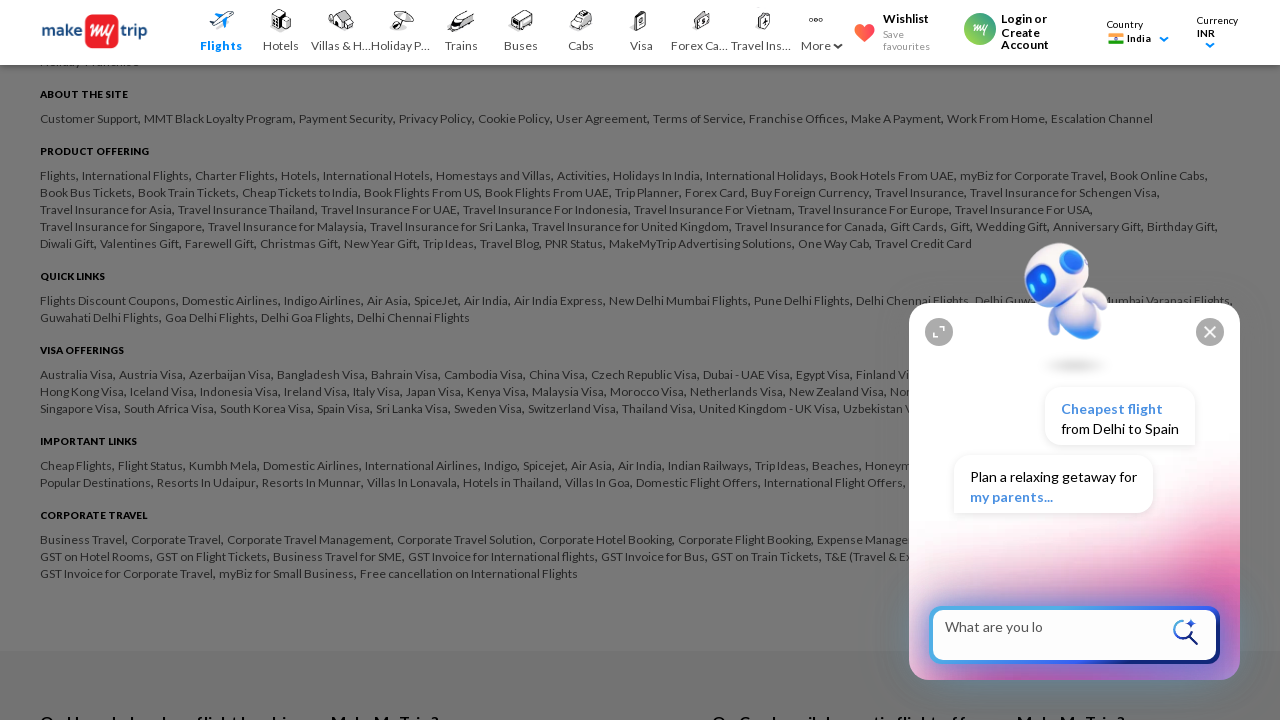

Scrolled up by 200 pixels
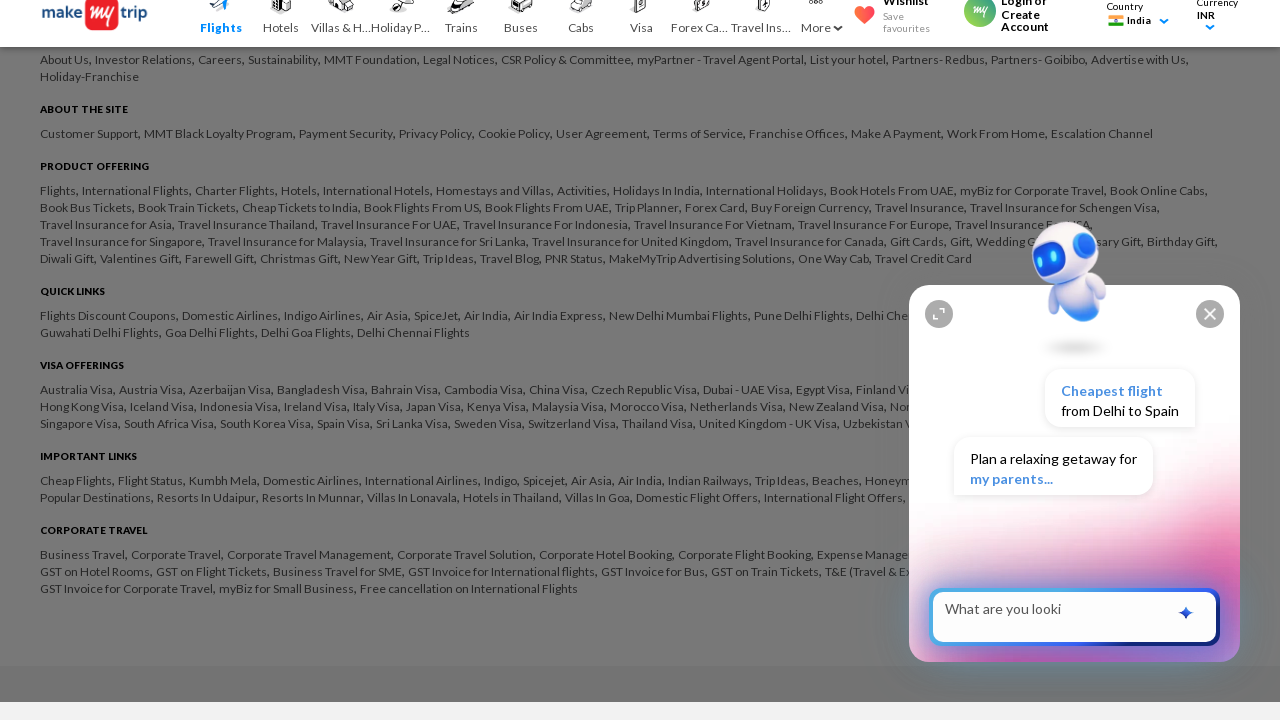

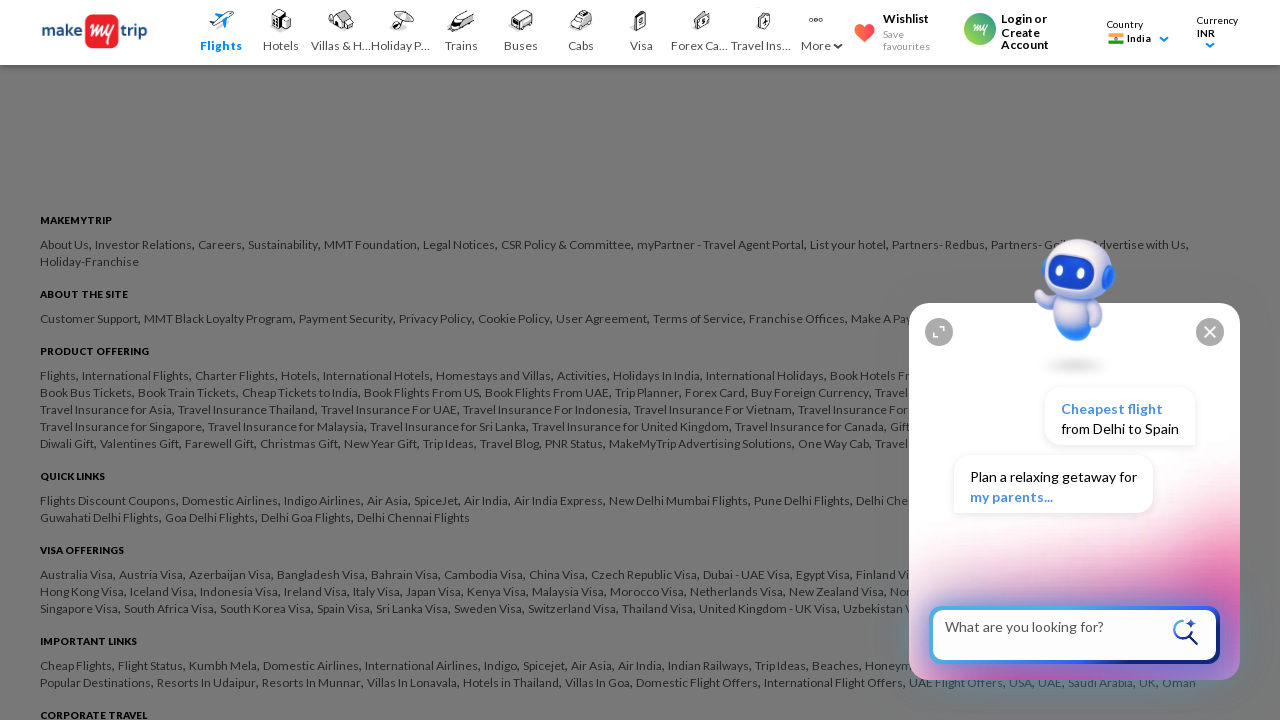